Tests marking all todo items as completed using the "Mark all as complete" toggle.

Starting URL: https://demo.playwright.dev/todomvc

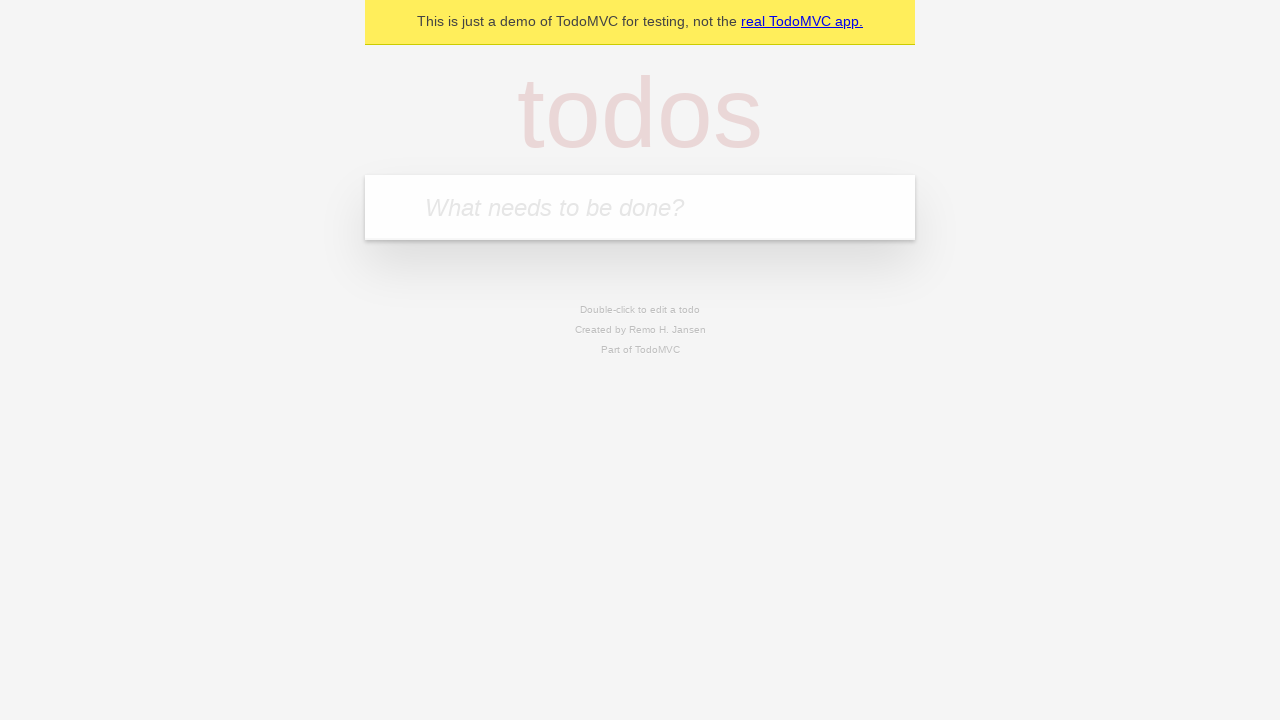

Filled todo input with 'buy some cheese' on internal:attr=[placeholder="What needs to be done?"i]
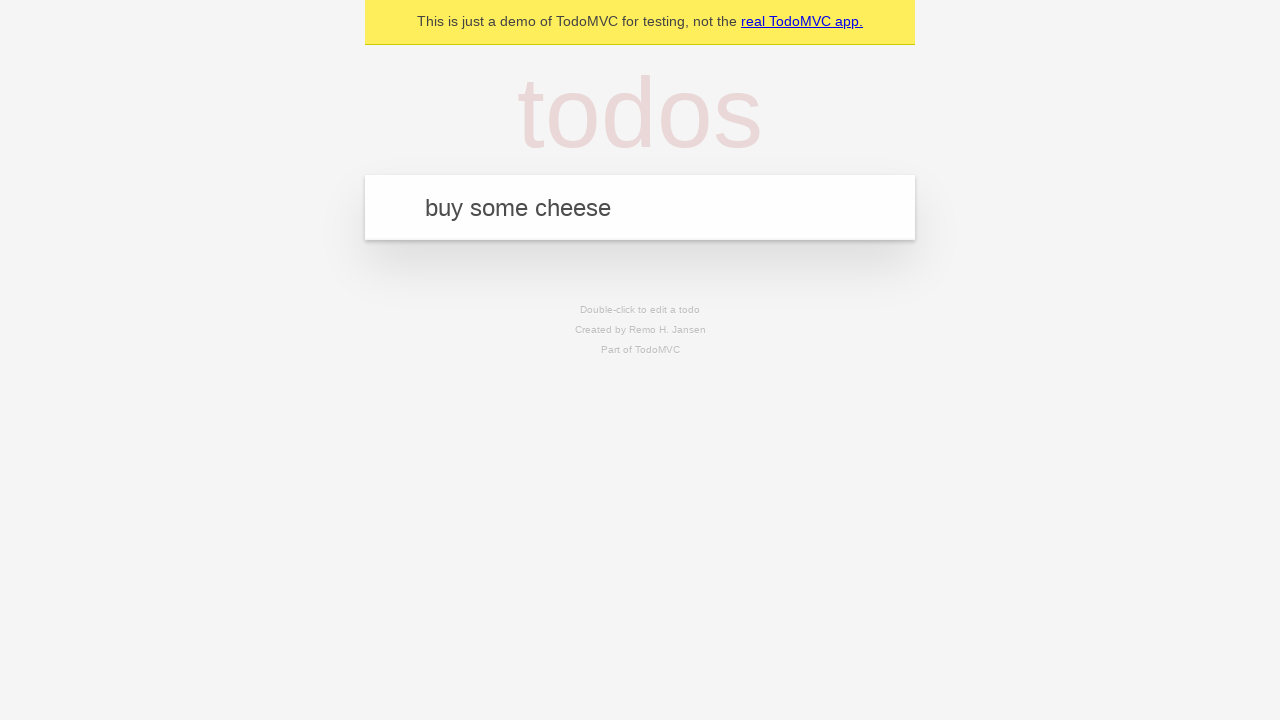

Pressed Enter to add first todo item on internal:attr=[placeholder="What needs to be done?"i]
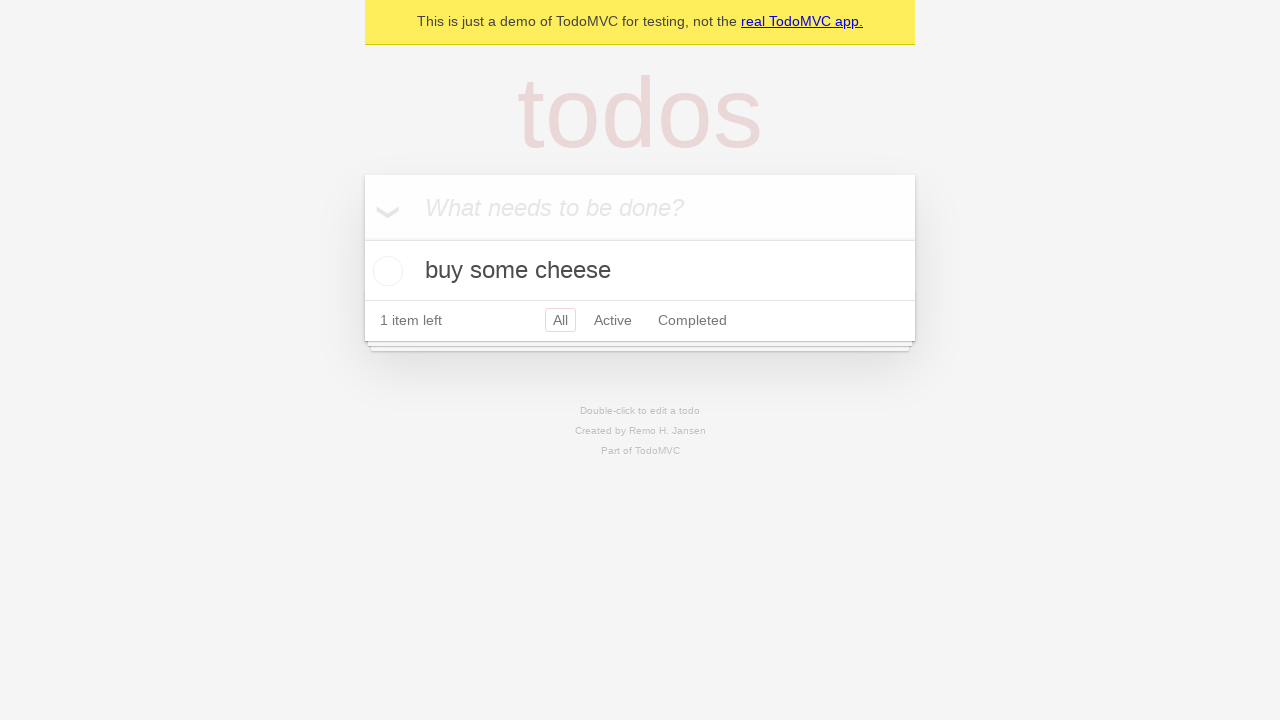

Filled todo input with 'feed the cat' on internal:attr=[placeholder="What needs to be done?"i]
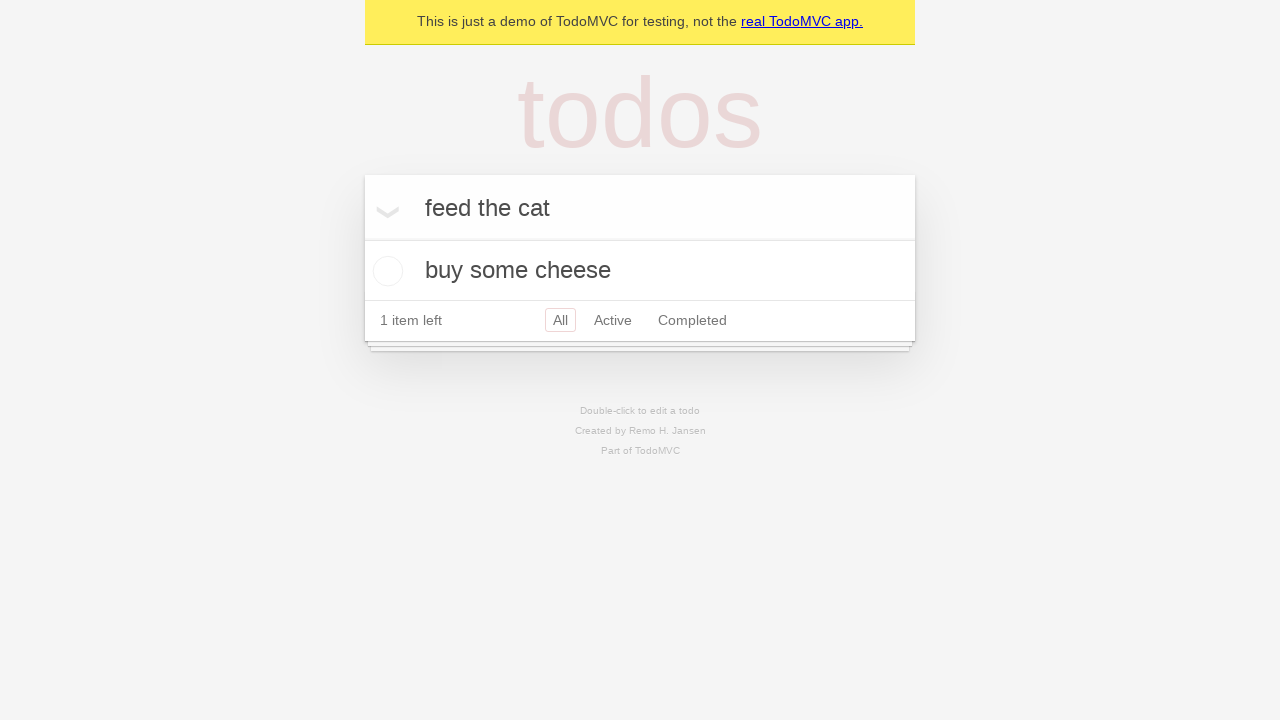

Pressed Enter to add second todo item on internal:attr=[placeholder="What needs to be done?"i]
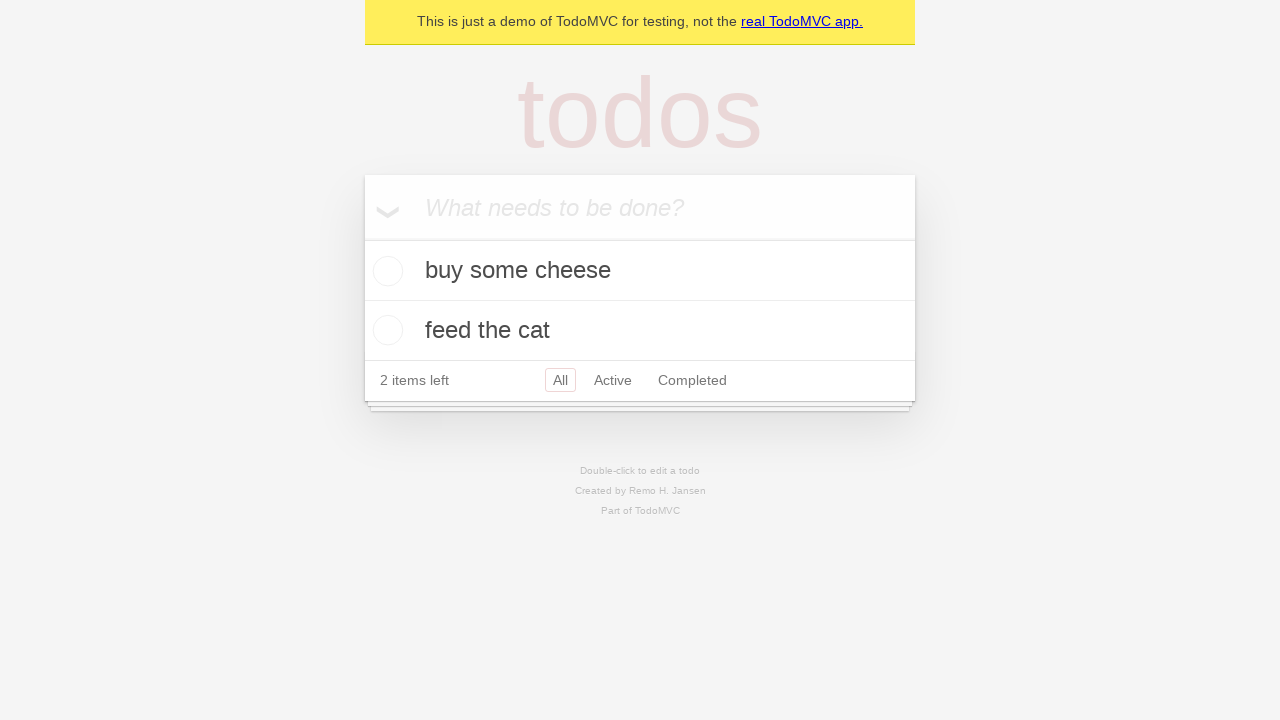

Filled todo input with 'book a doctors appointment' on internal:attr=[placeholder="What needs to be done?"i]
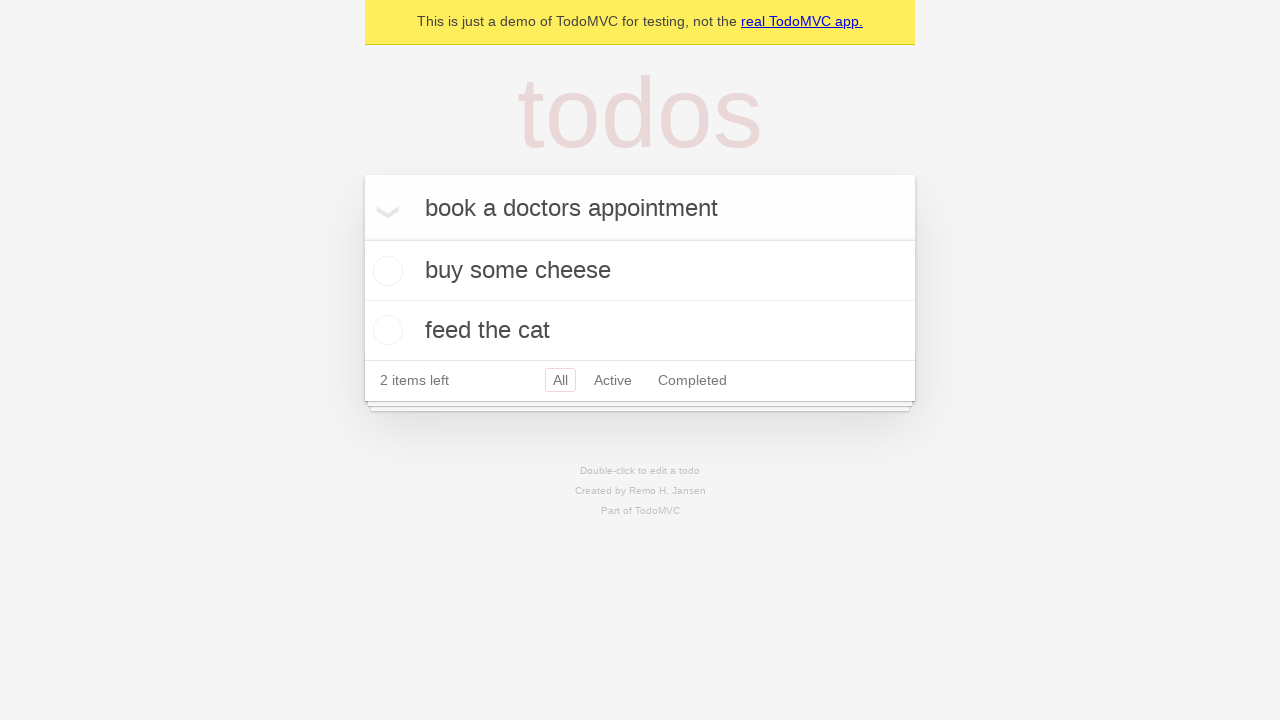

Pressed Enter to add third todo item on internal:attr=[placeholder="What needs to be done?"i]
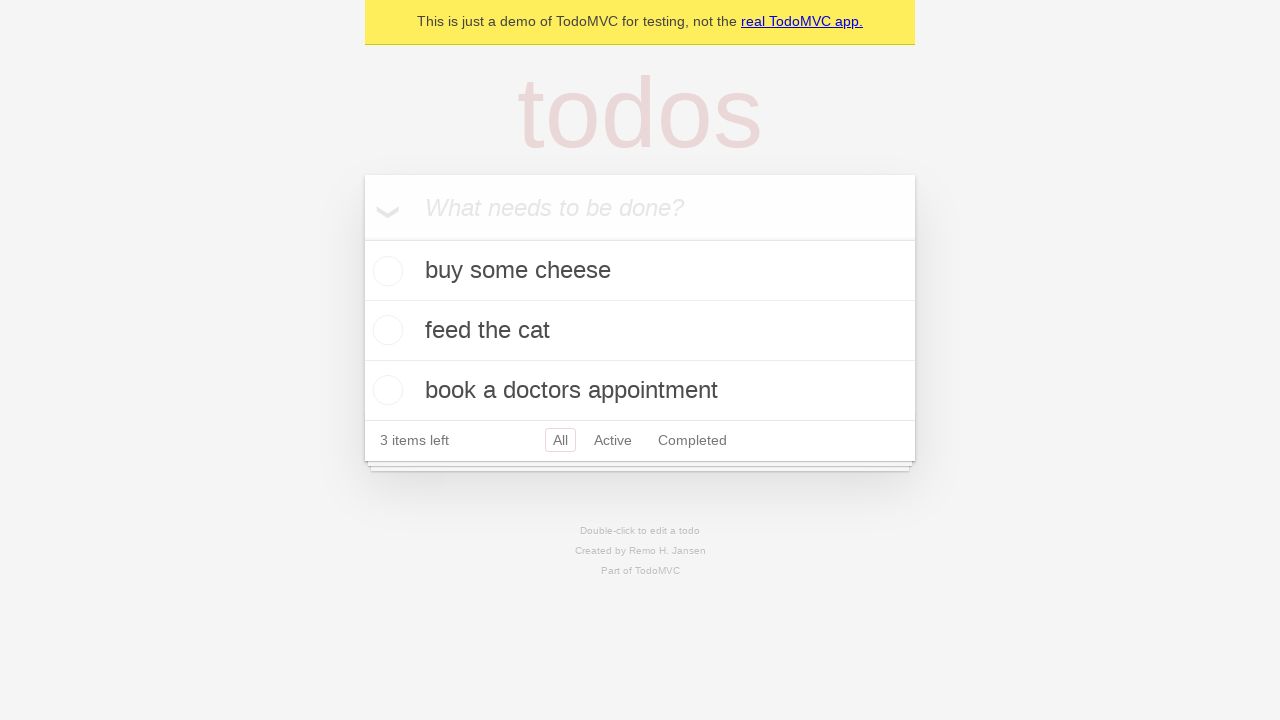

Clicked 'Mark all as complete' toggle checkbox at (362, 238) on internal:label="Mark all as complete"i
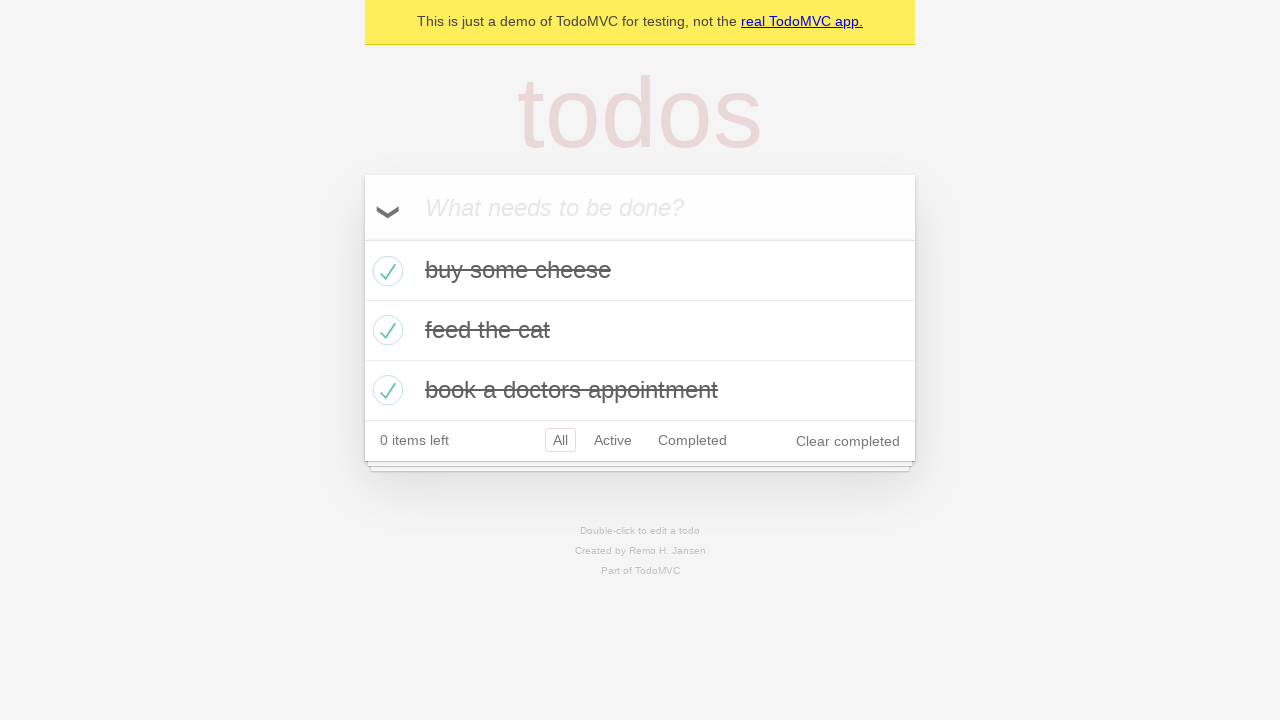

Waited for todo items to be marked as completed
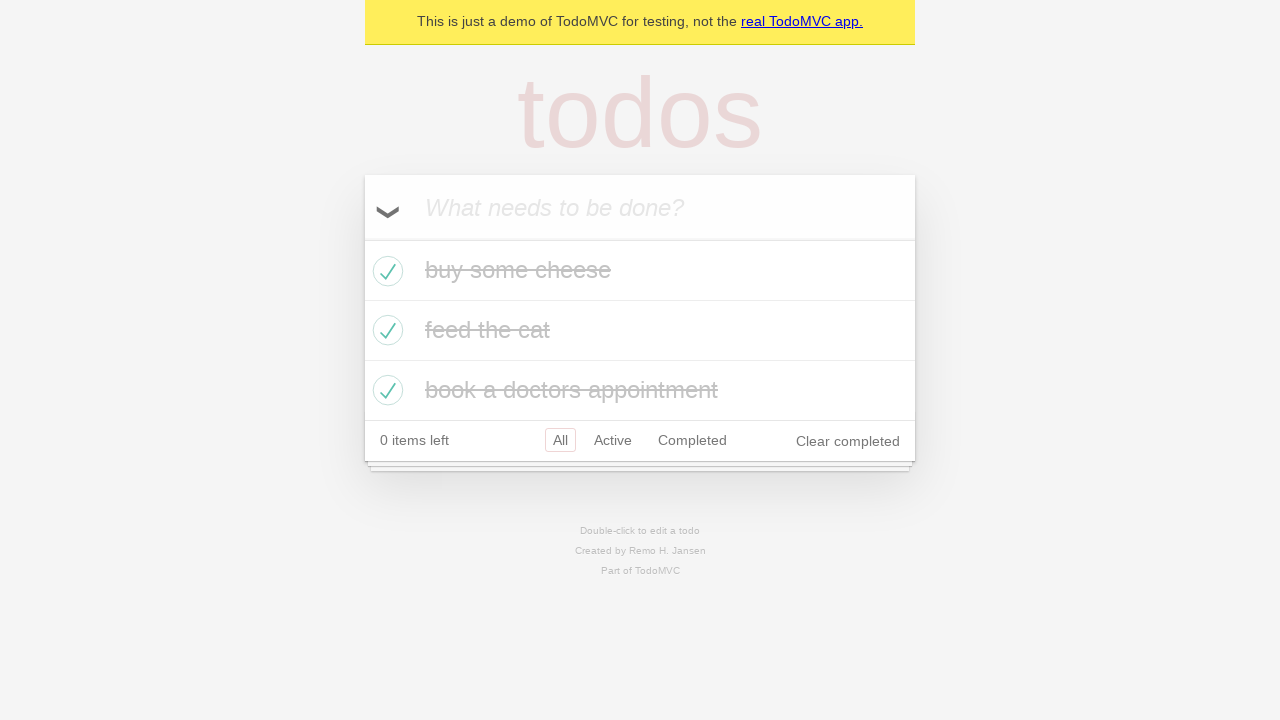

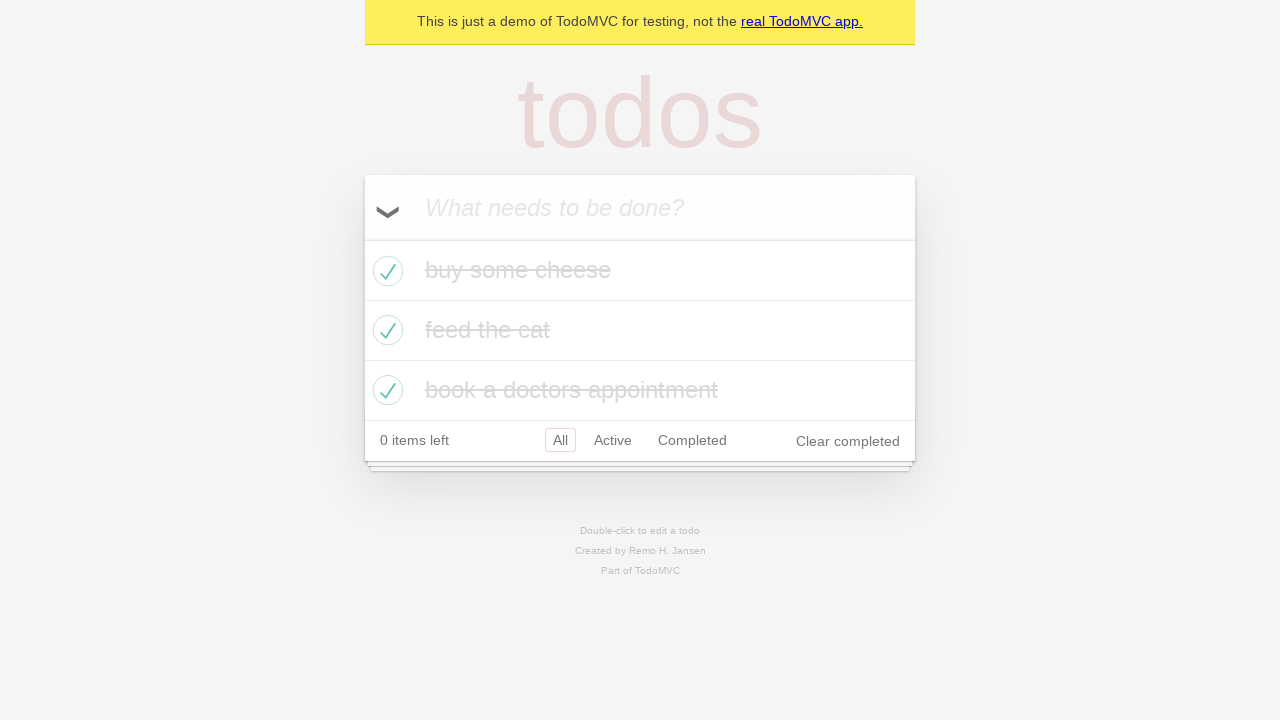